Tests a multi-step form workflow by calculating a mathematical value to find a link, clicking it, filling out a personal information form with name, city, and country fields, then submitting the form.

Starting URL: http://suninjuly.github.io/find_link_text

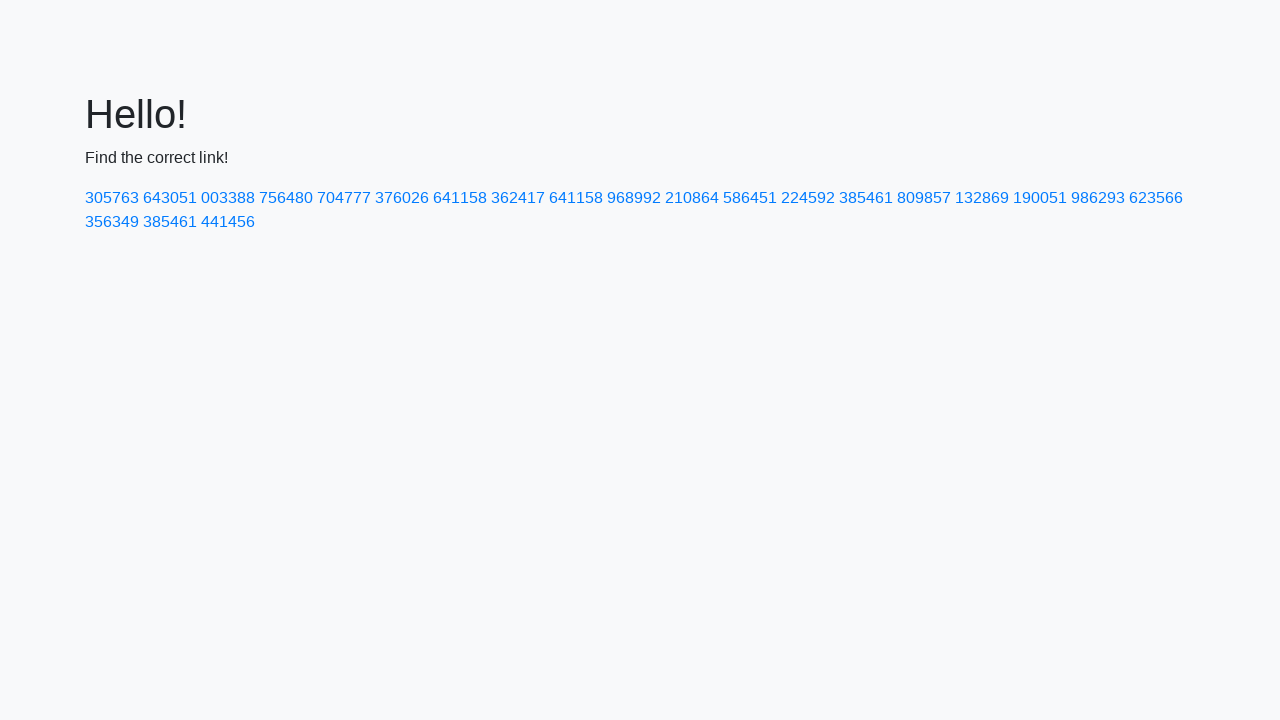

Clicked link with calculated text '224592' at (808, 198) on a:has-text('224592')
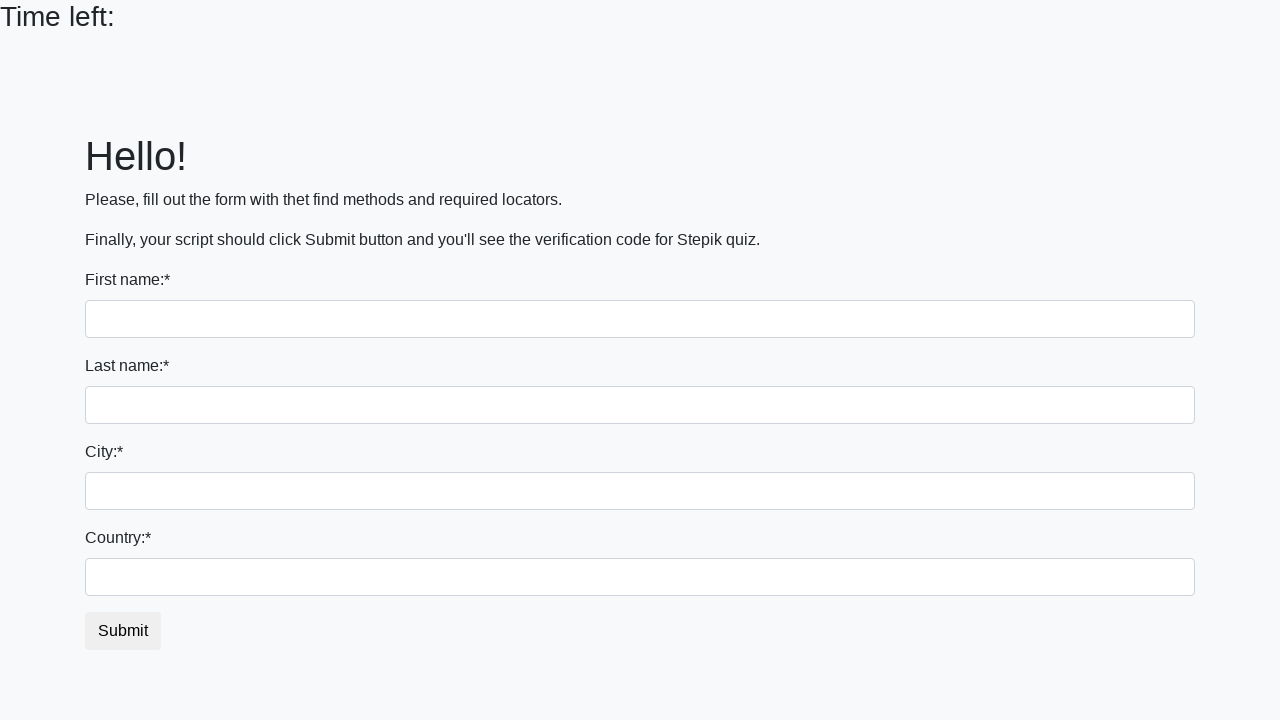

Filled first name field with 'Ivan' on input
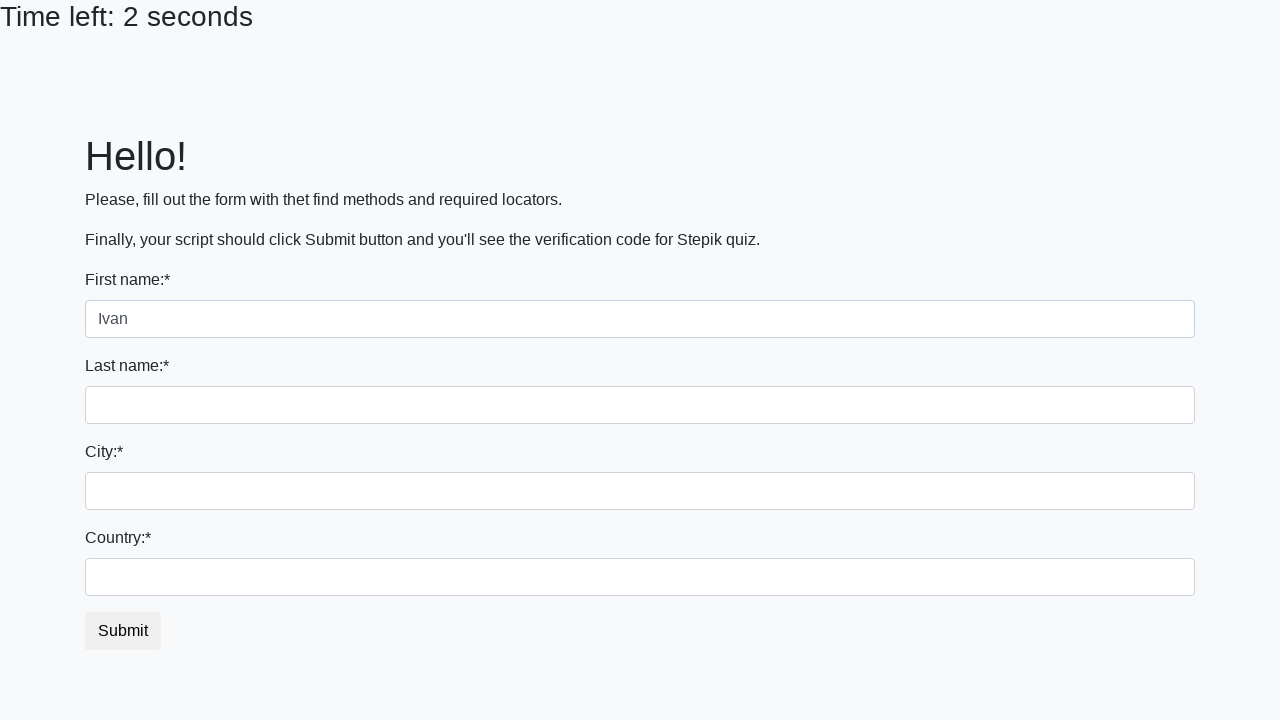

Filled last name field with 'Petrov' on input[name='last_name']
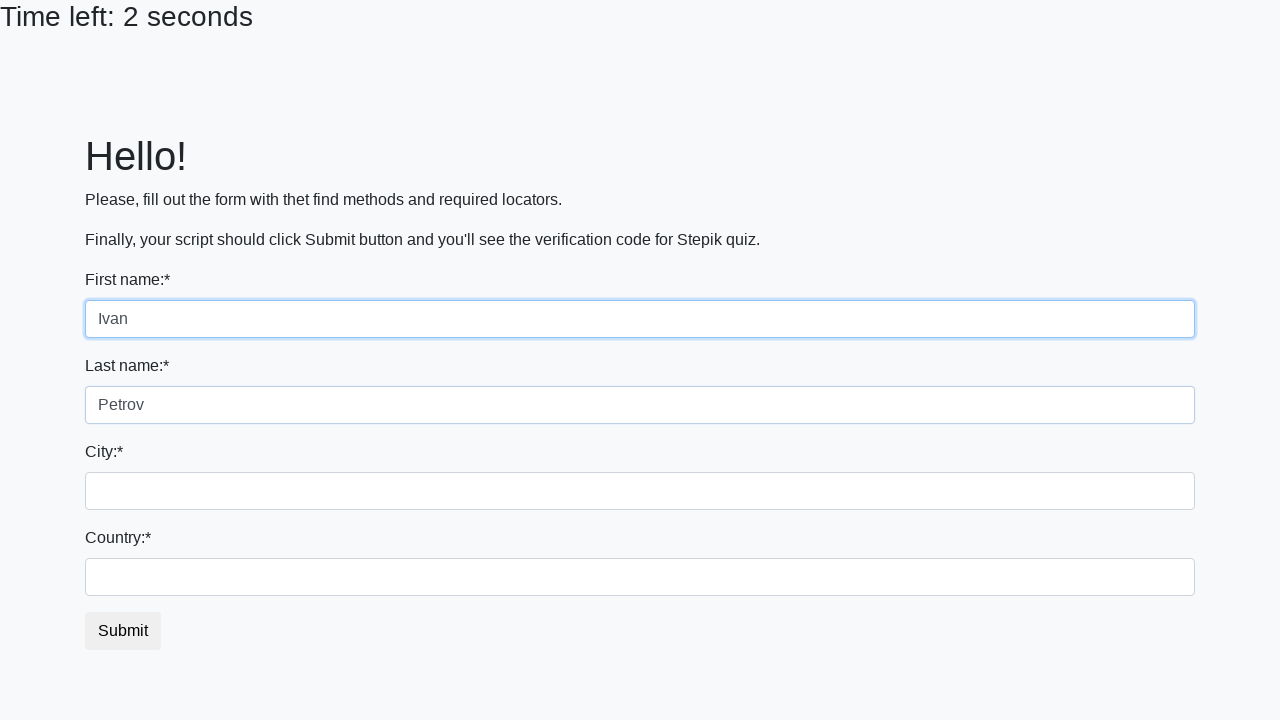

Filled city field with 'Smolensk' on .city
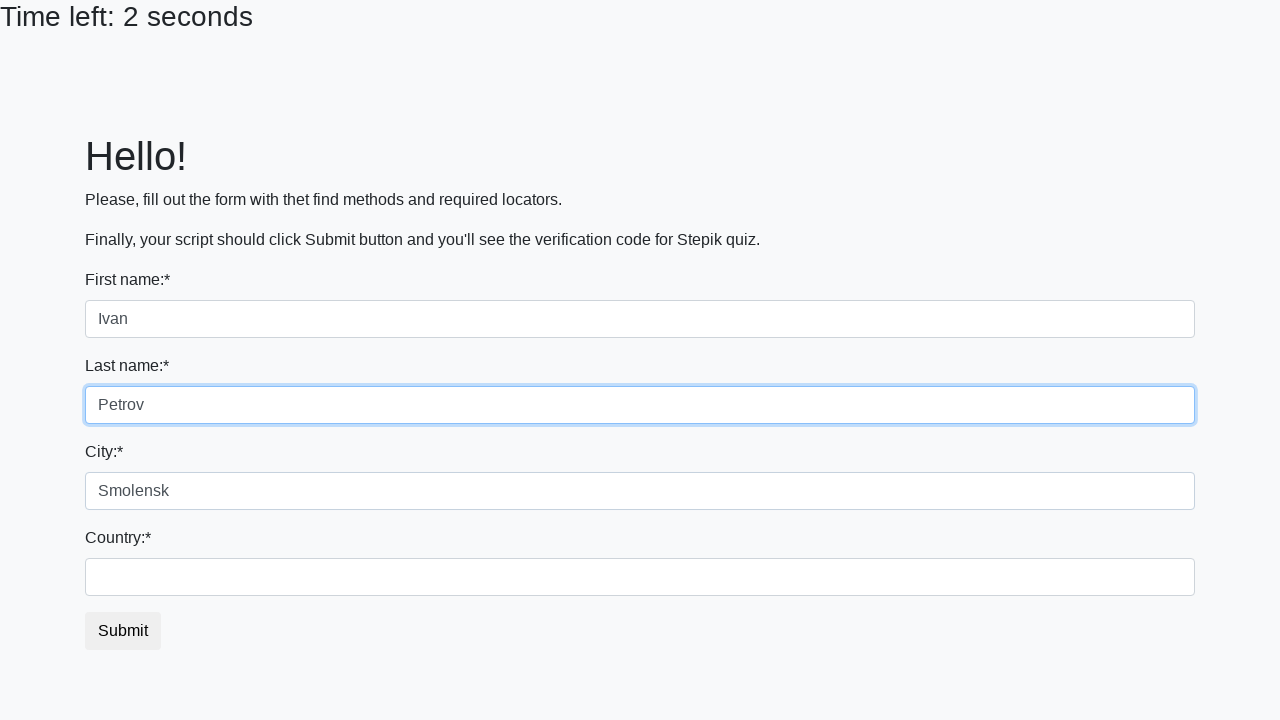

Filled country field with 'Russia' on #country
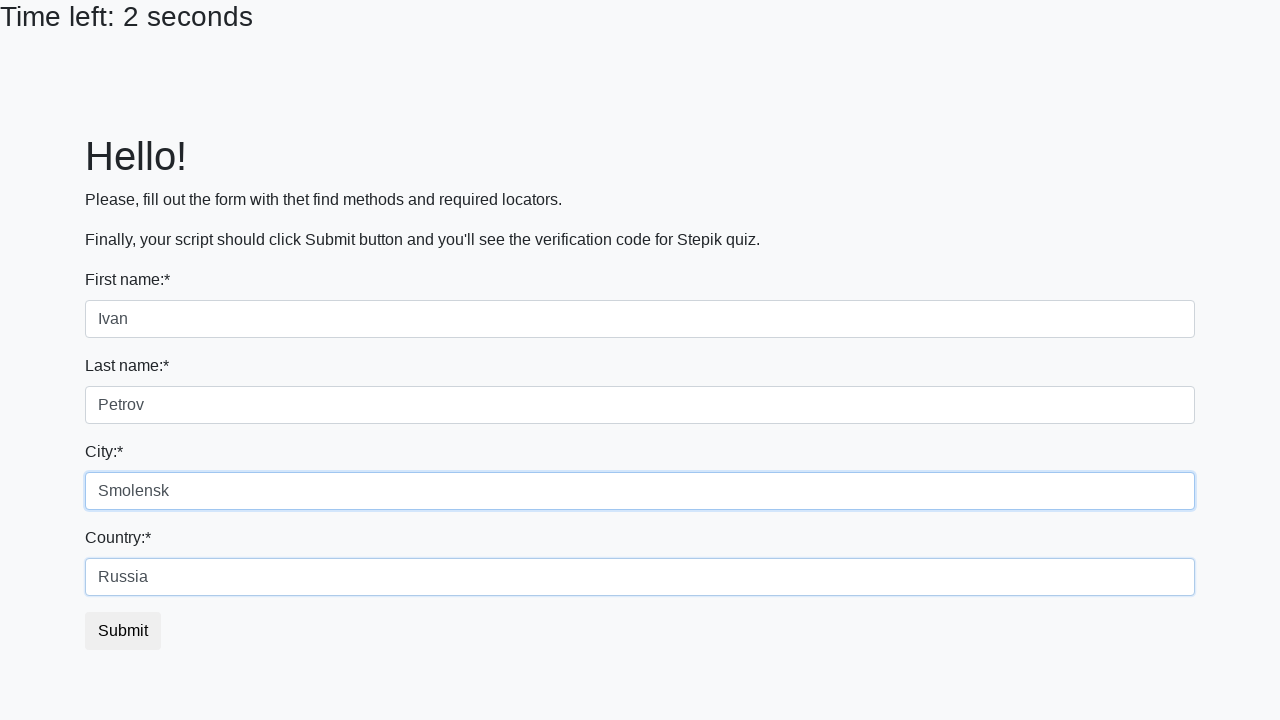

Clicked submit button to submit form at (123, 631) on button.btn
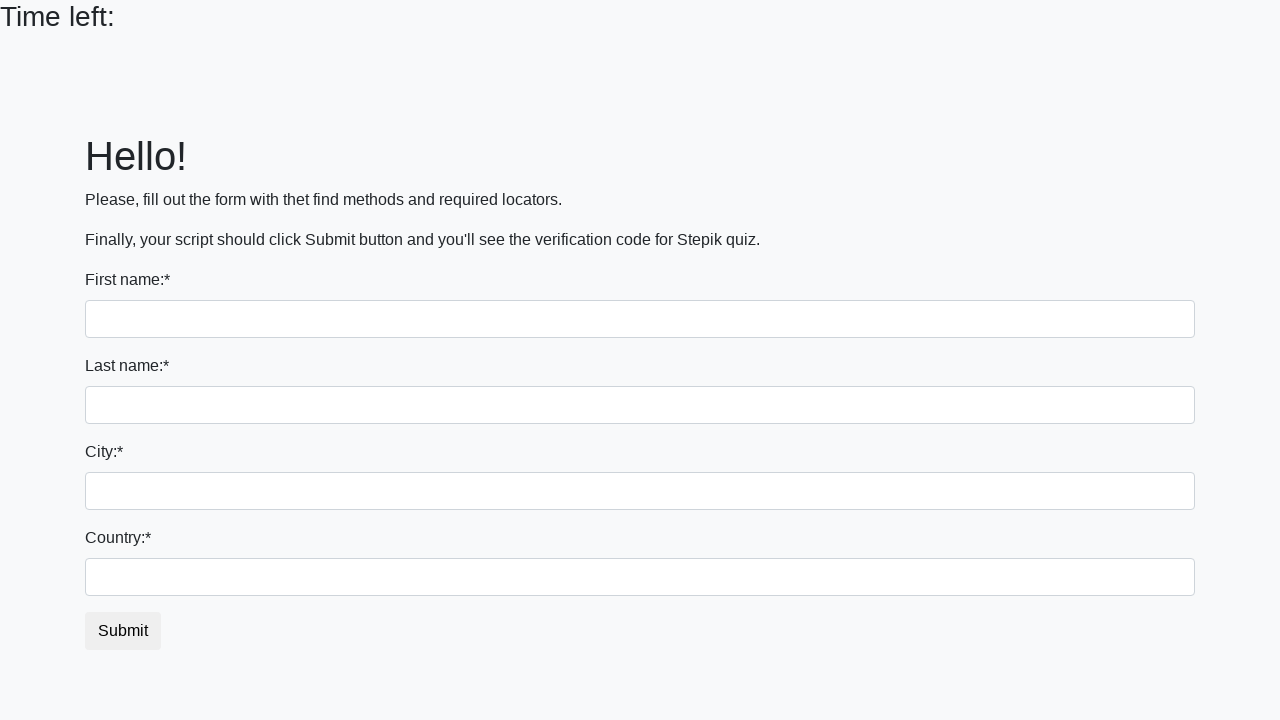

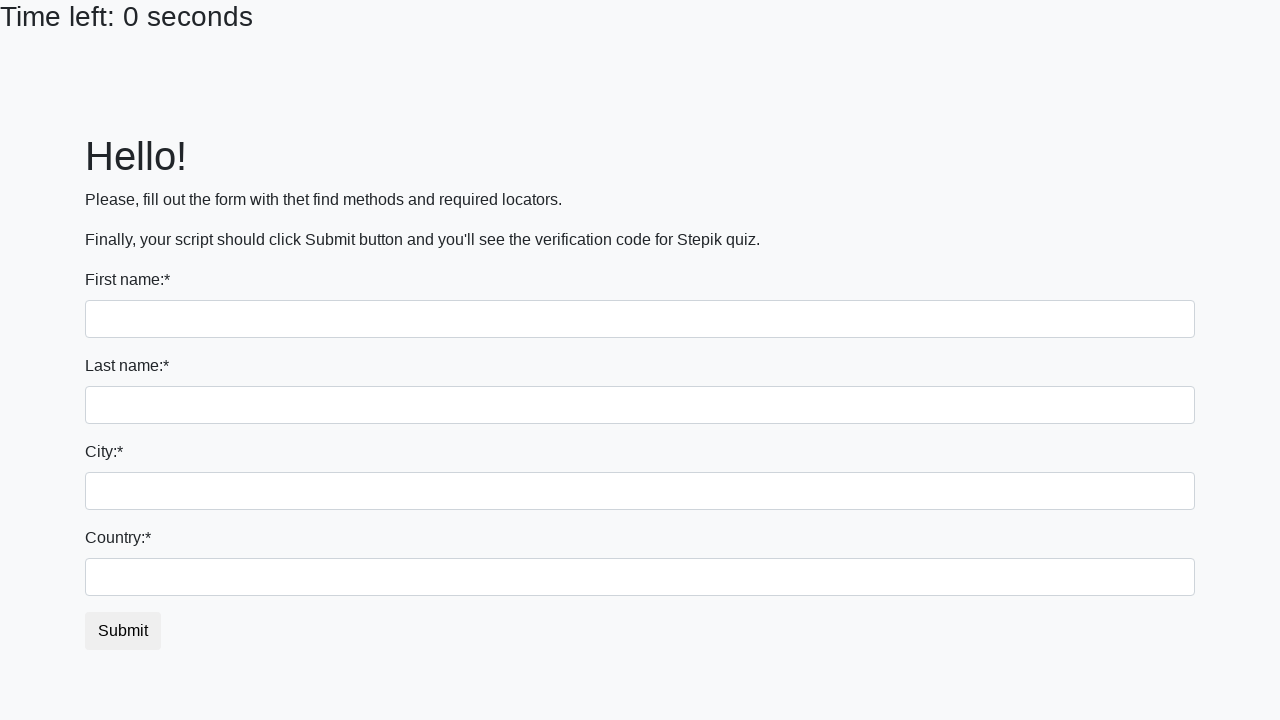